Tests handling of new browser tabs by clicking a "New Tab" button, waiting for the new page to open, and iterating through all open pages in the browser context.

Starting URL: https://demoqa.com/browser-windows

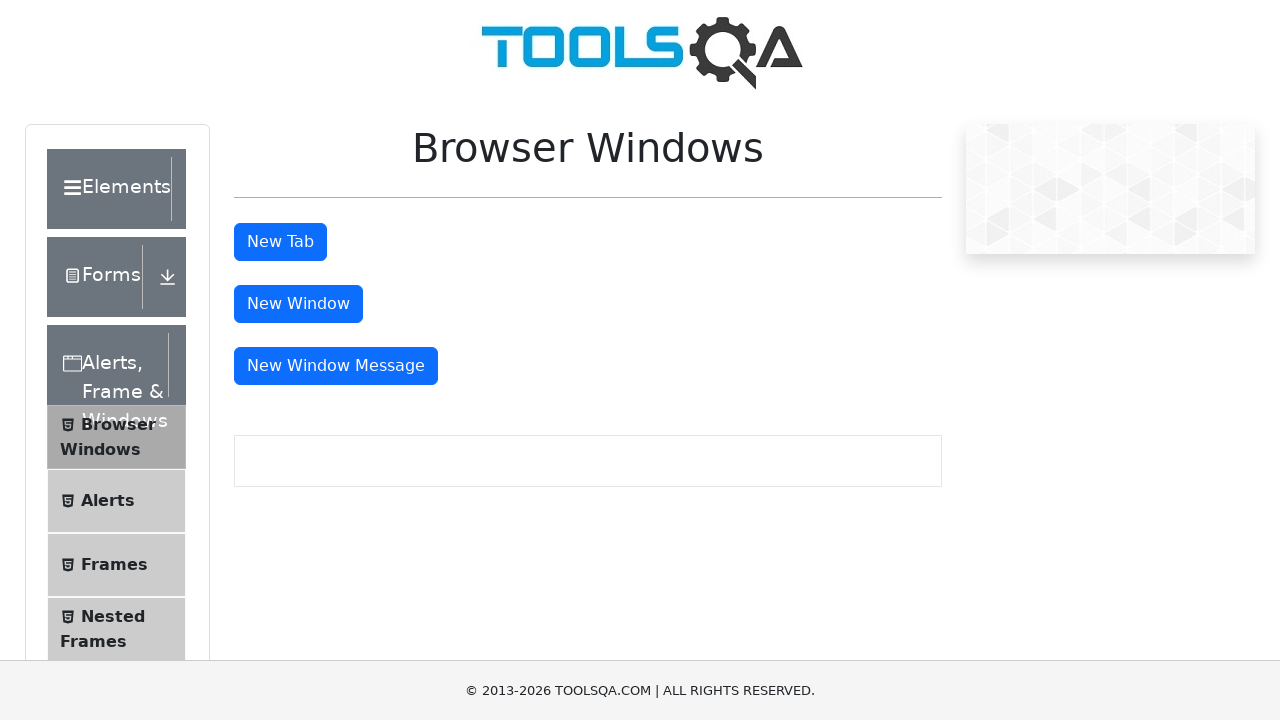

Located 'New Tab' button
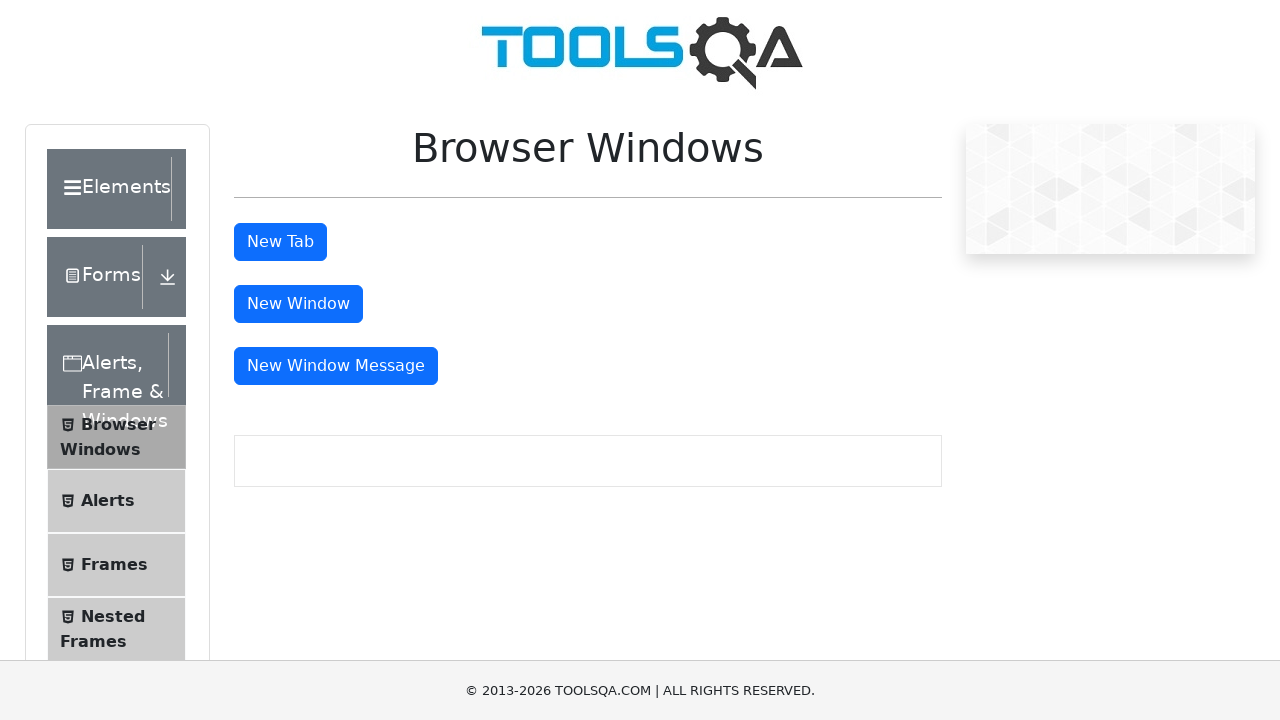

Clicked 'New Tab' button to open new browser tab at (280, 242) on internal:text="New Tab"i
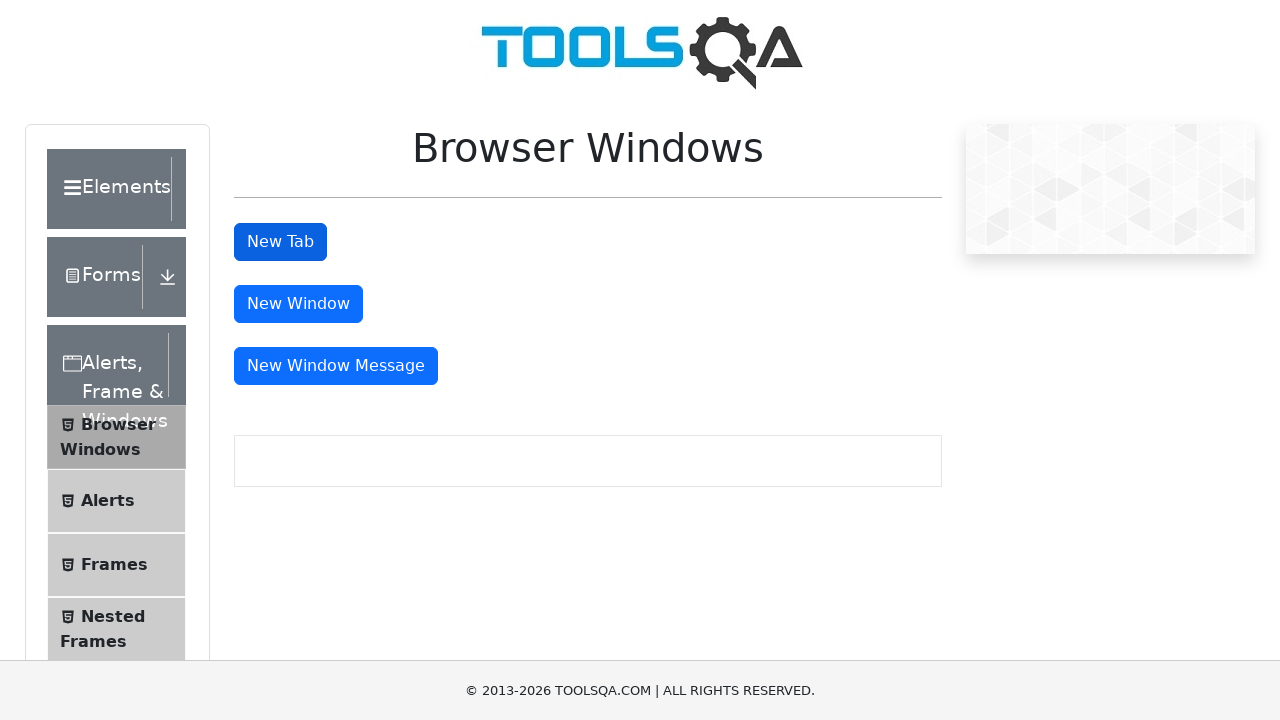

New page object obtained from context
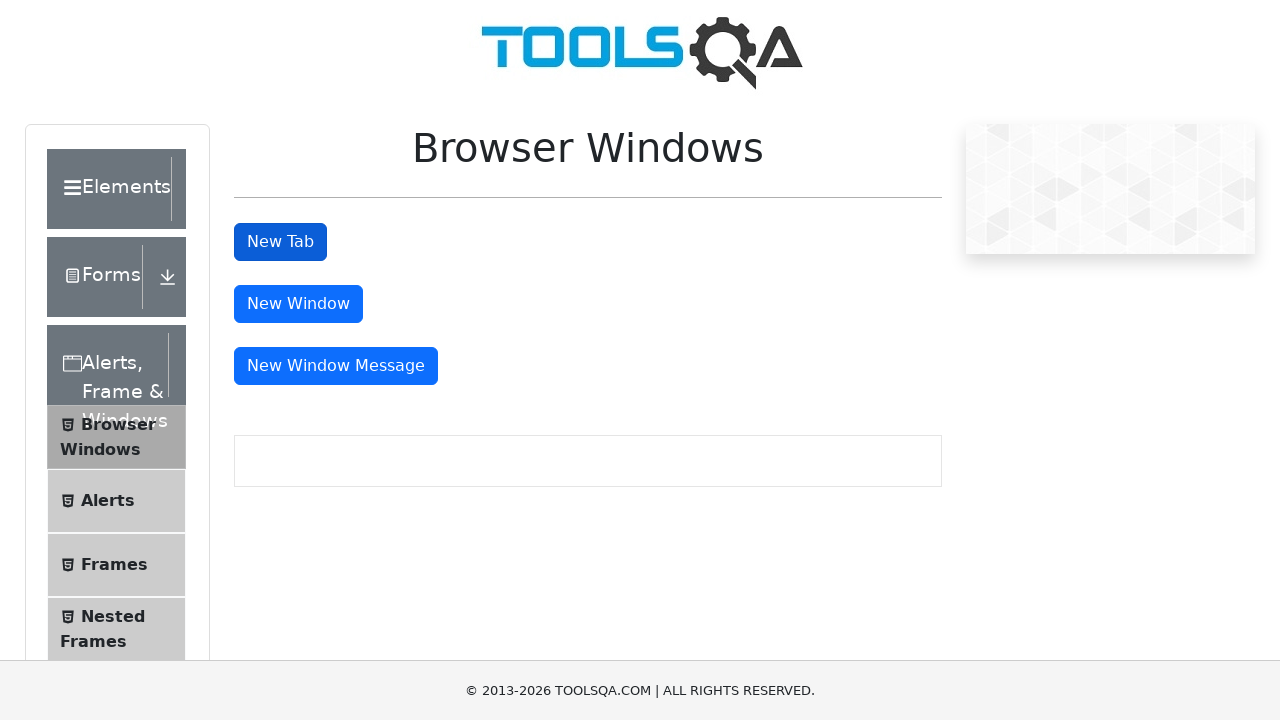

New page loaded completely
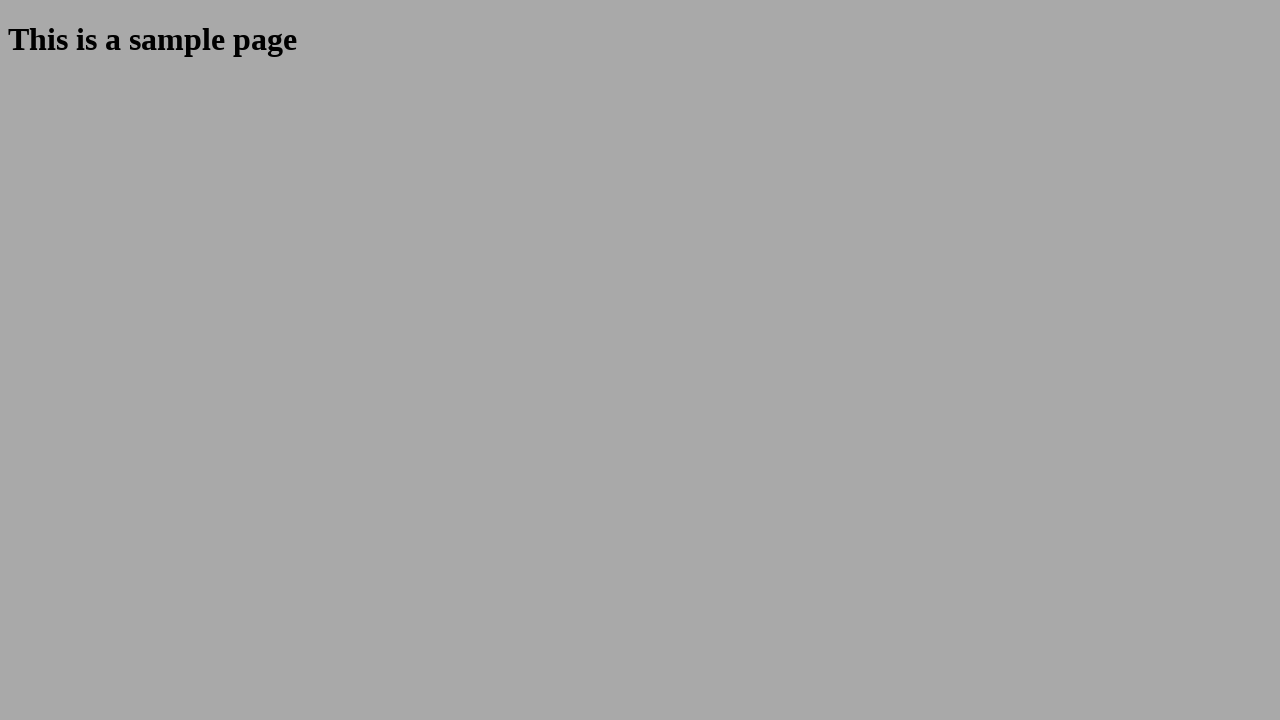

Retrieved all open pages from browser context
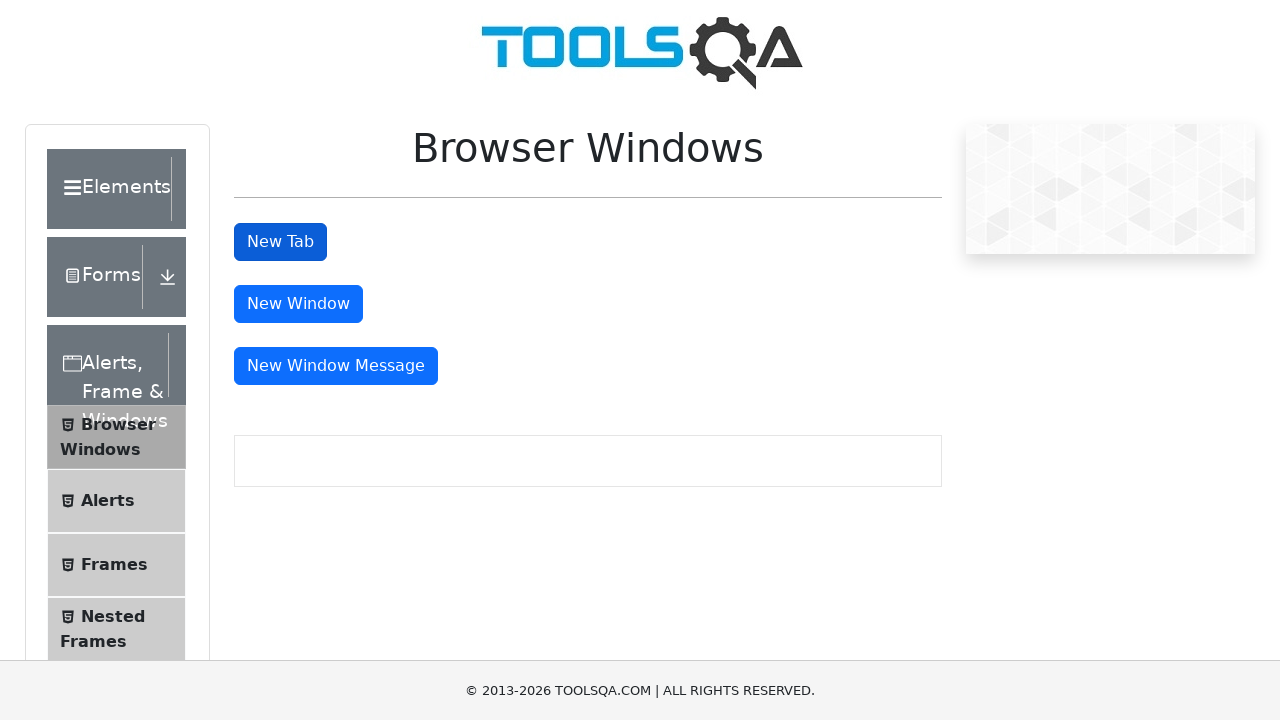

Processed page with URL: https://demoqa.com/browser-windows
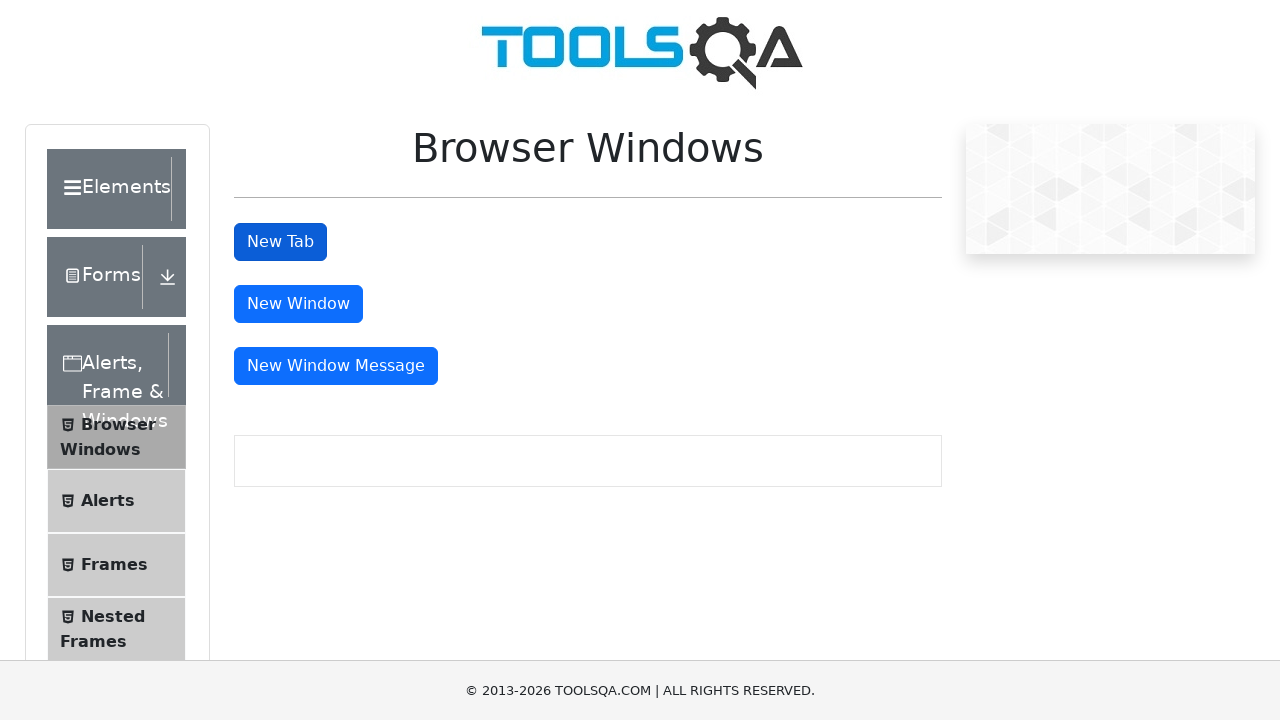

Processed page with URL: https://demoqa.com/sample
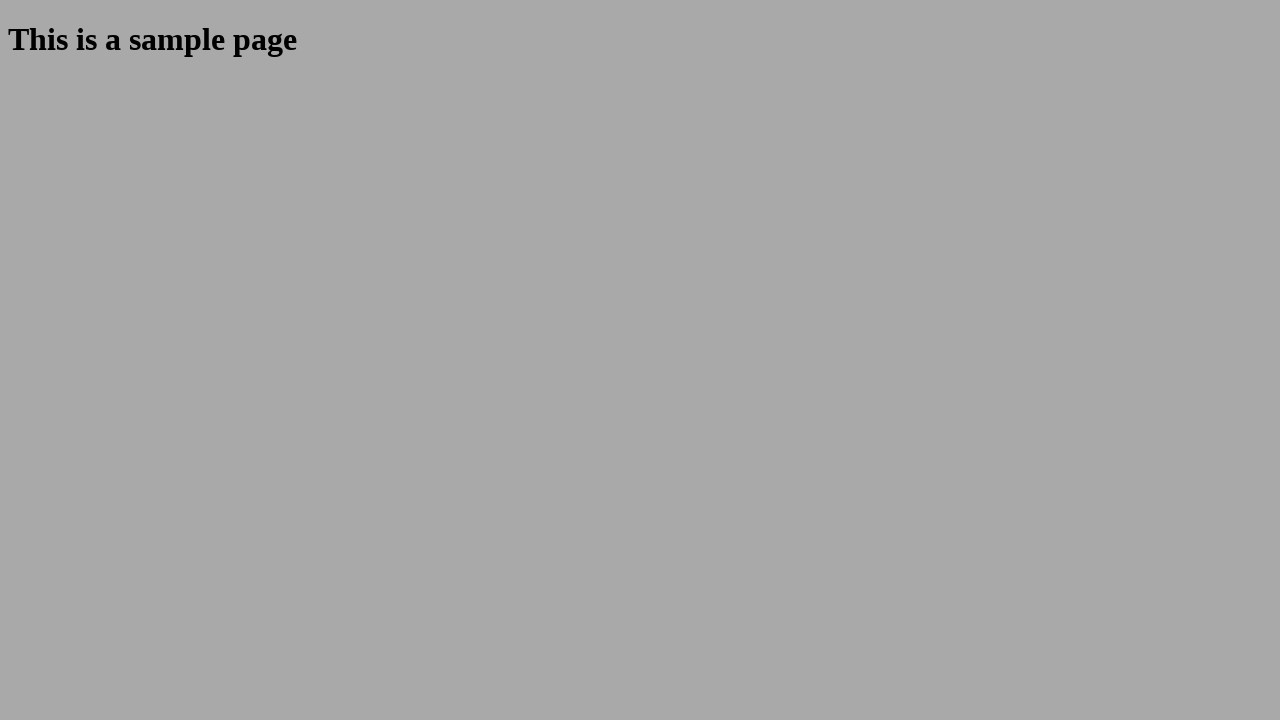

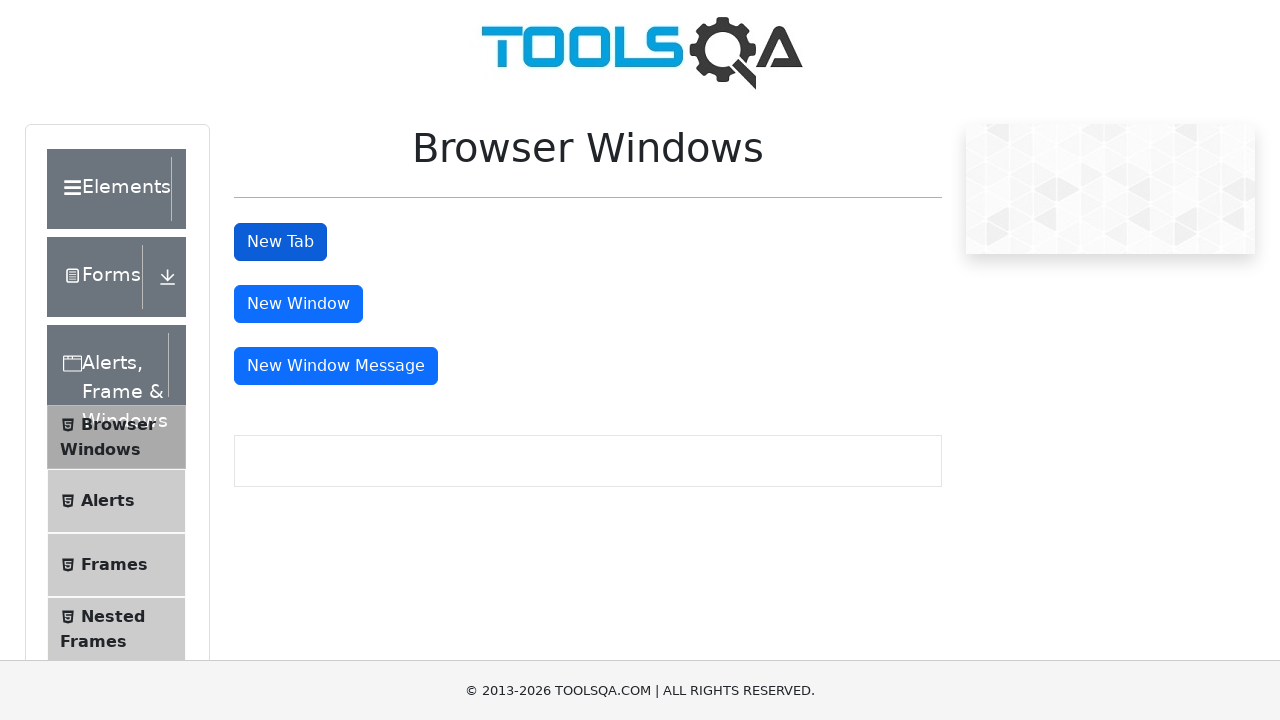